Tests clicking on a checkbox input element on the Selenium test inputs page

Starting URL: https://www.selenium.dev/selenium/web/inputs.html

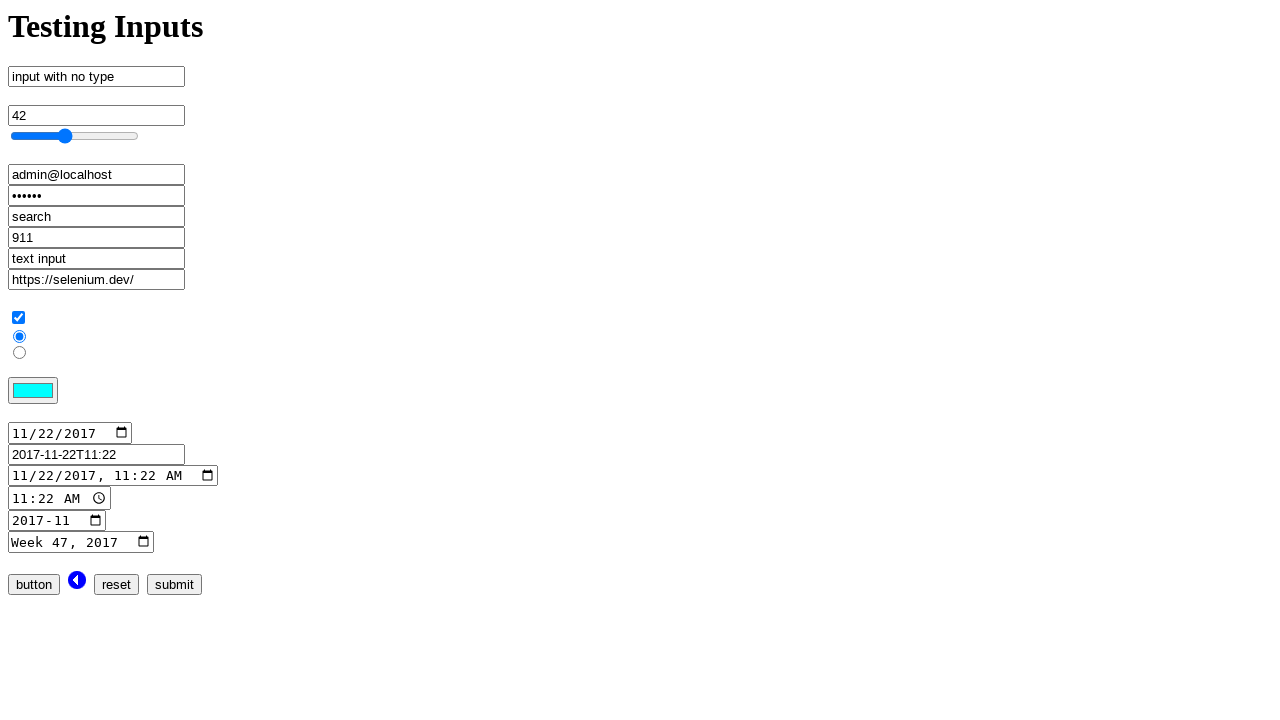

Navigated to Selenium test inputs page
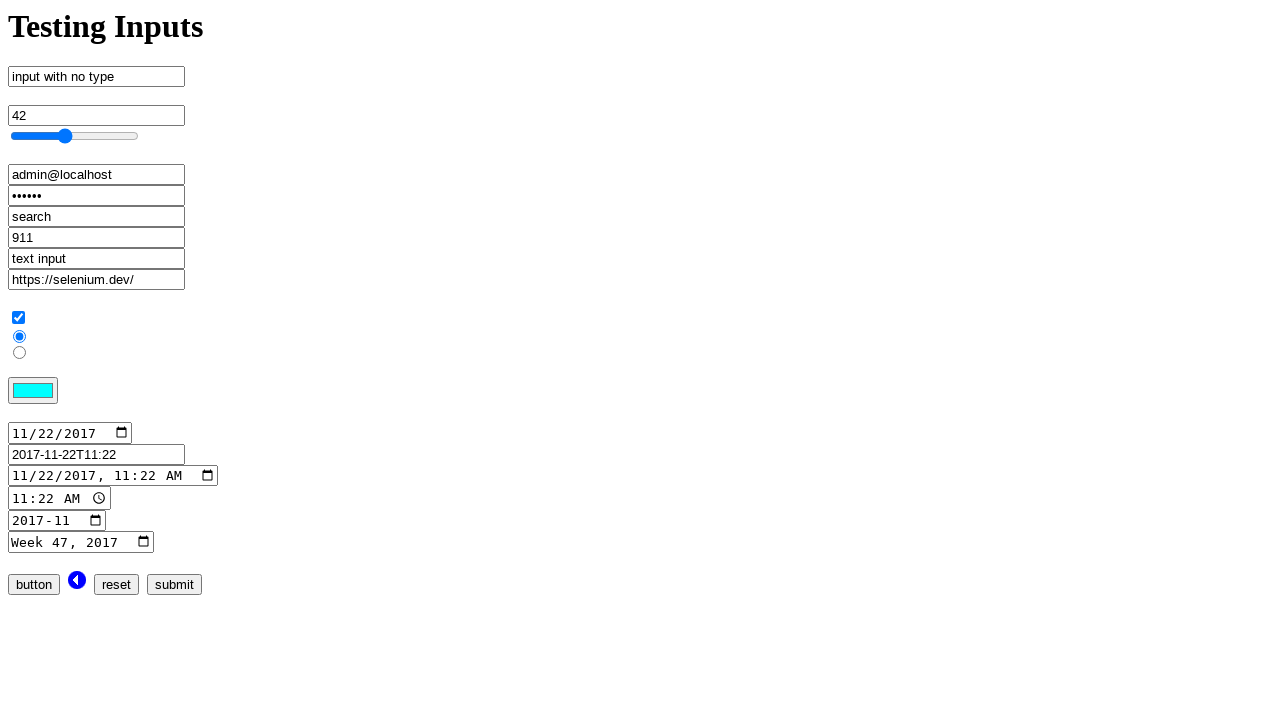

Clicked on the checkbox input element at (18, 318) on input[name='checkbox_input']
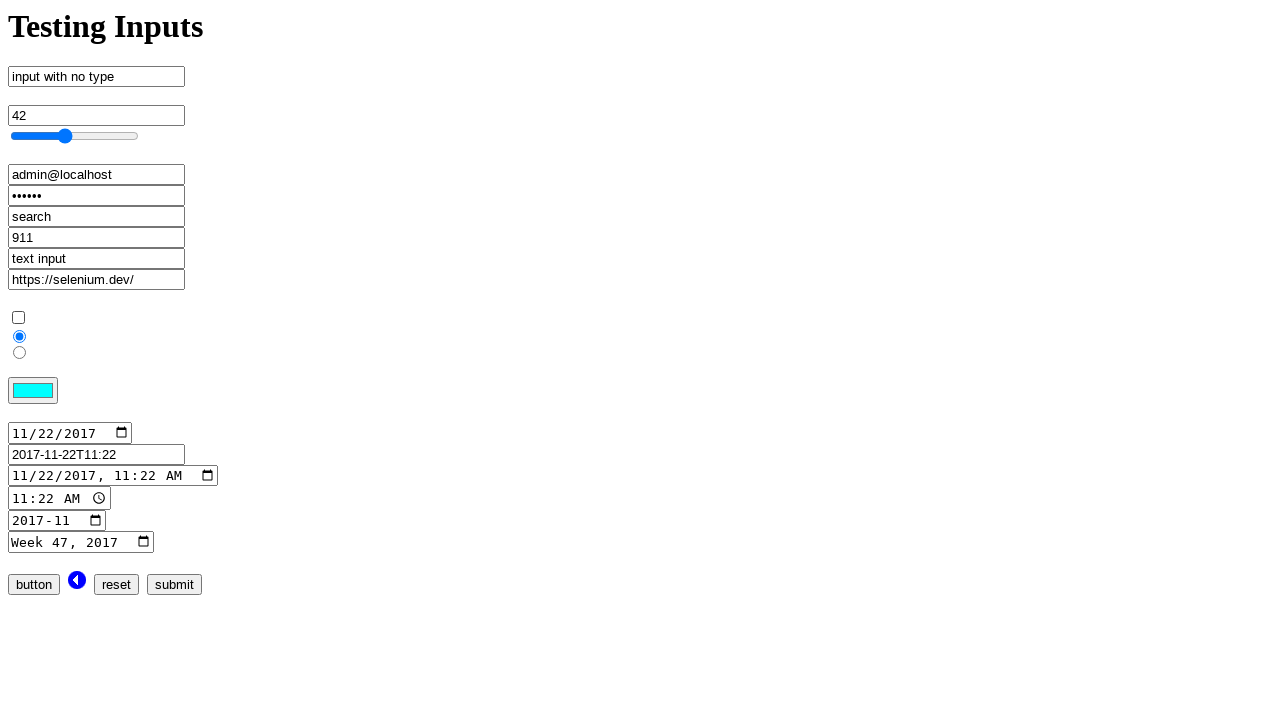

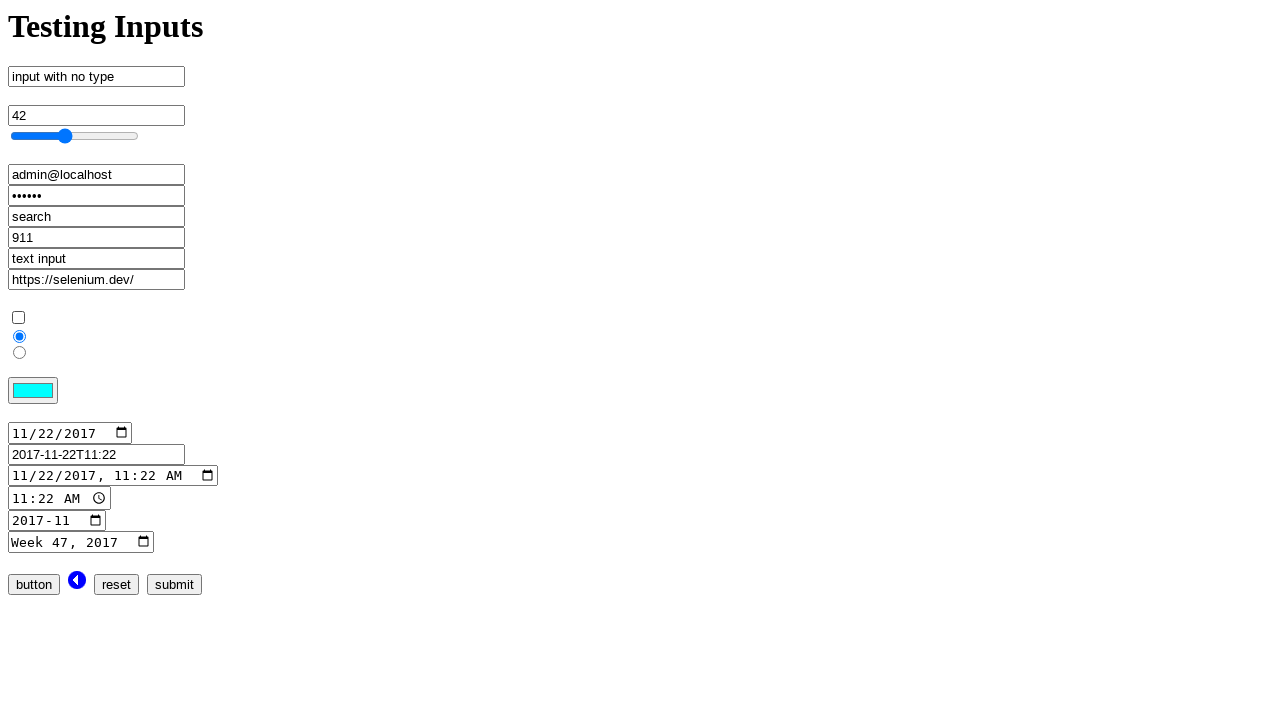